Tests window switching functionality by clicking a link that opens a new window, extracting text from it, then returning to the main window to fill a form with the extracted data

Starting URL: https://rahulshettyacademy.com/loginpagePractise/

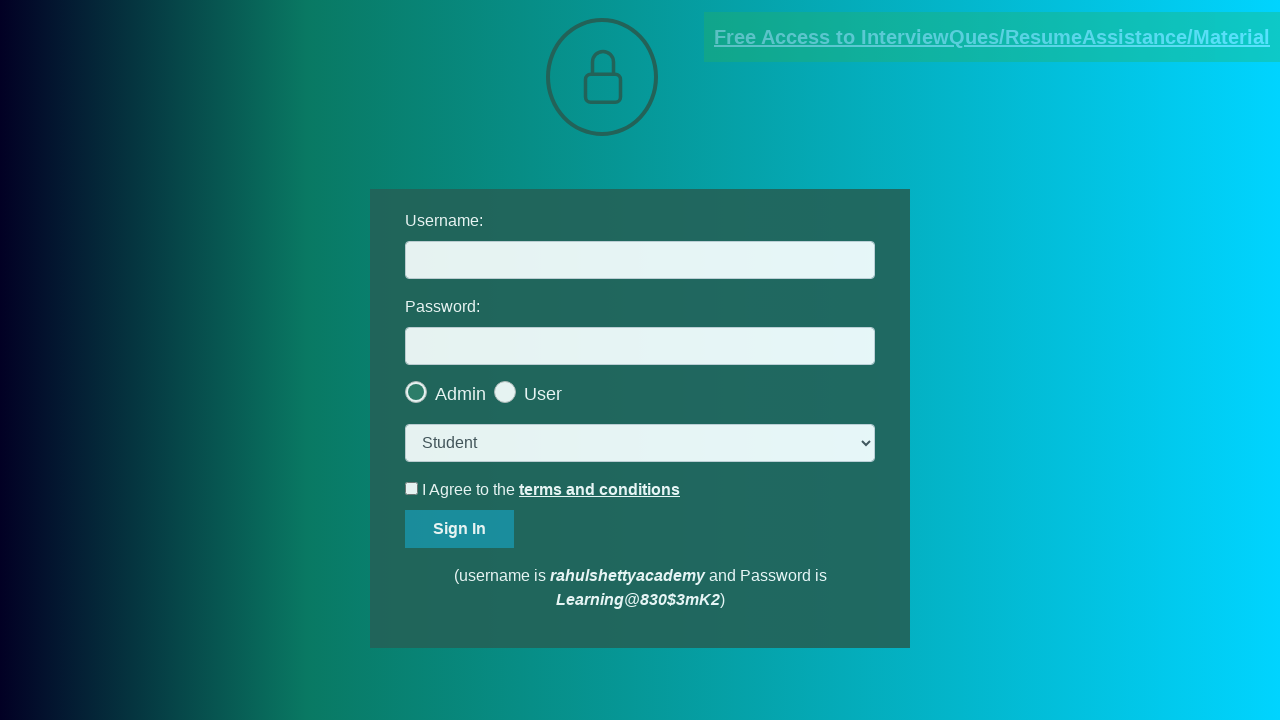

Clicked blinking text link at (992, 37) on .blinkingText
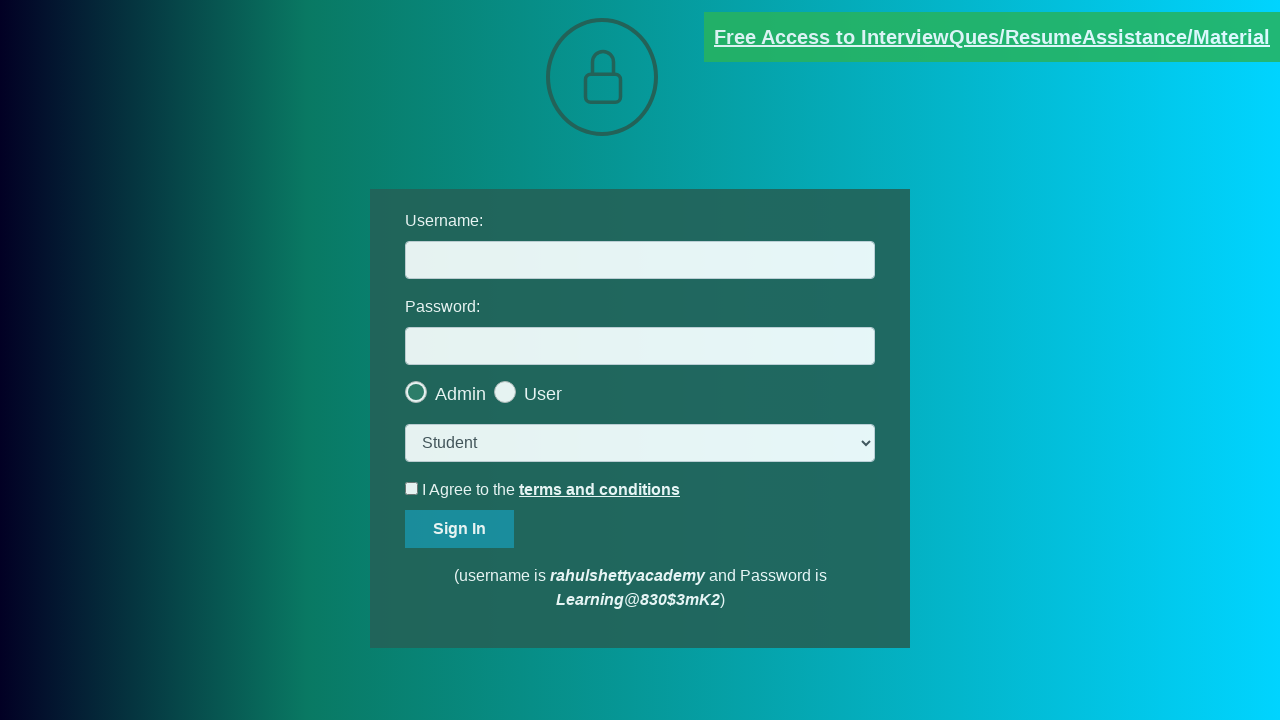

New window opened and captured at (992, 37) on .blinkingText
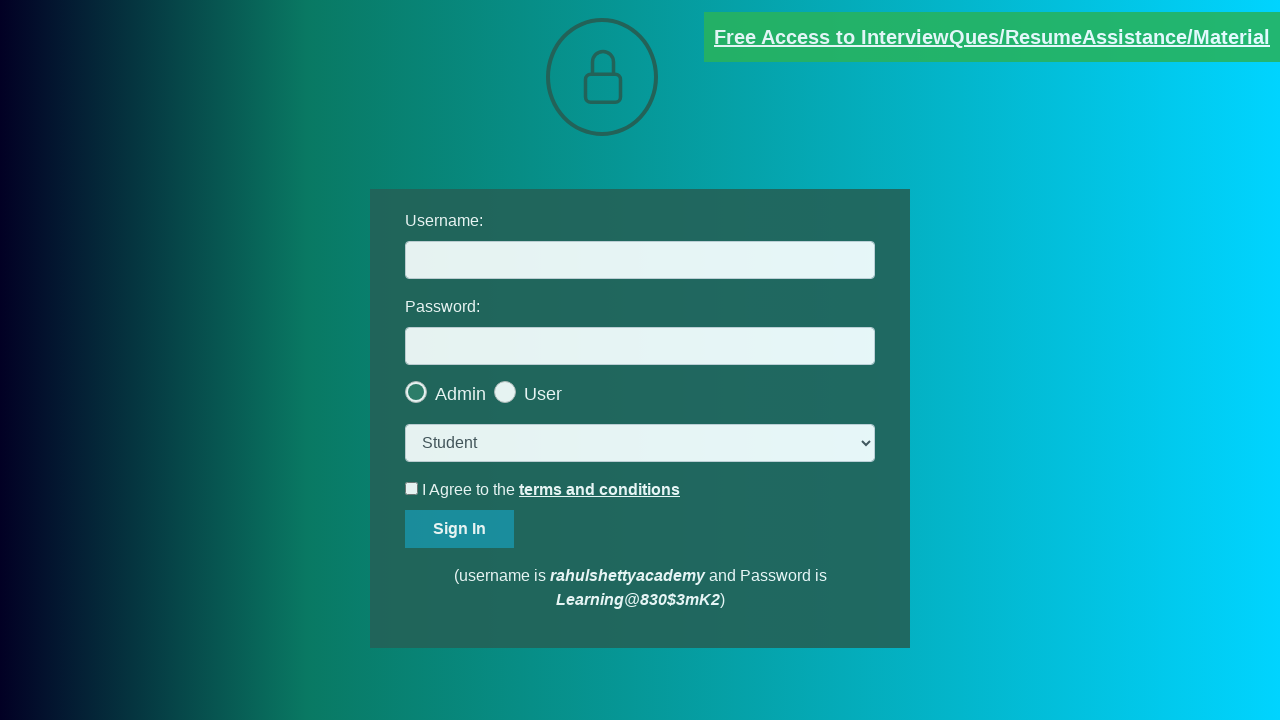

Switched to new window
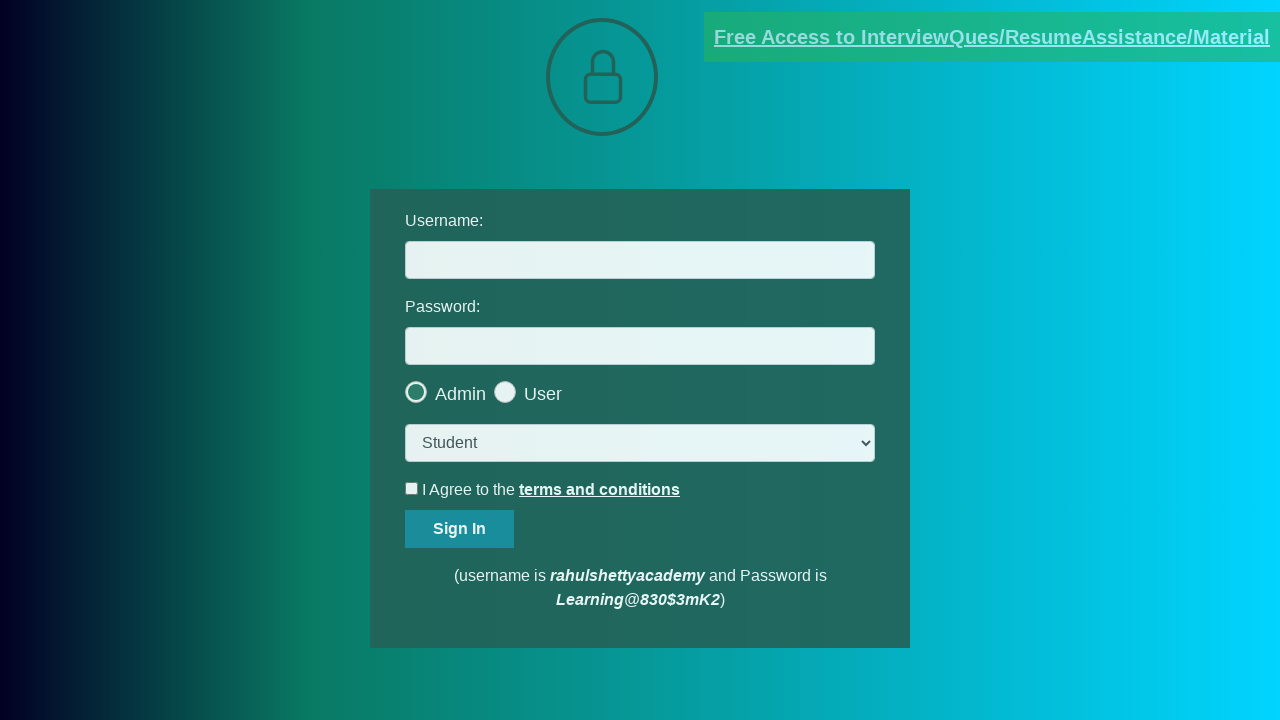

Extracted text data from new window
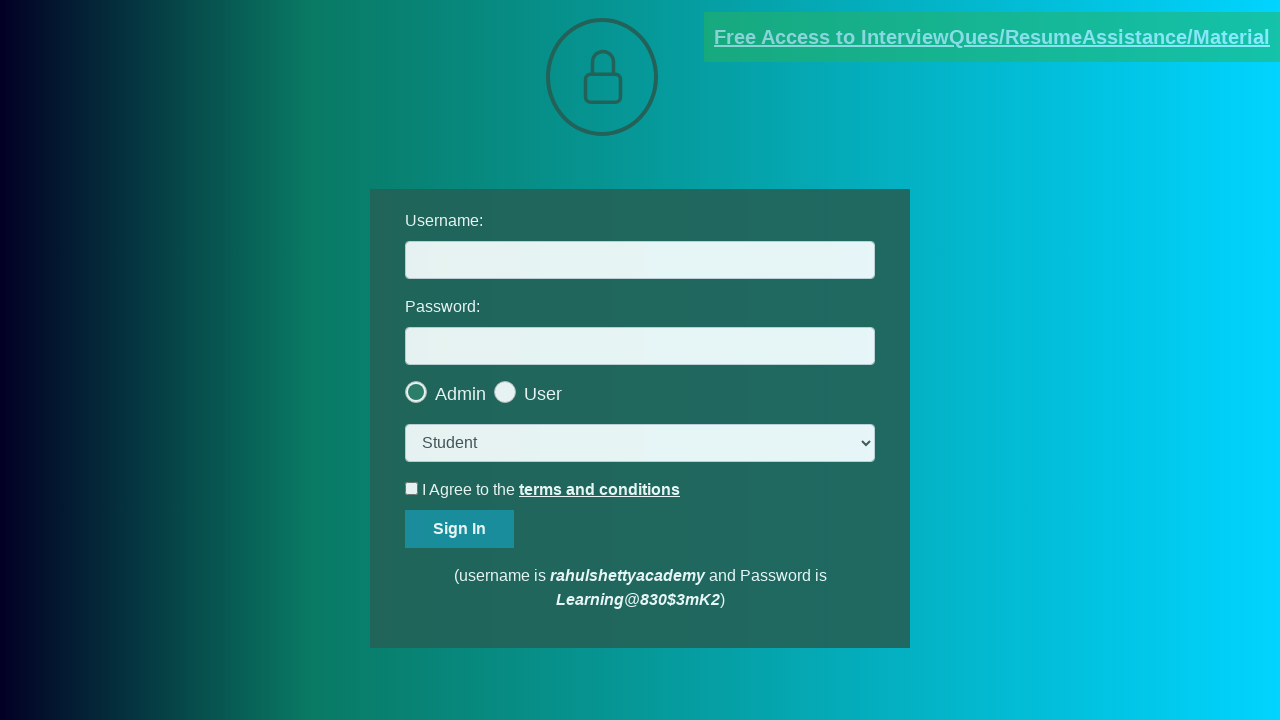

Extracted username: mentor@rahulshettyacademy.com
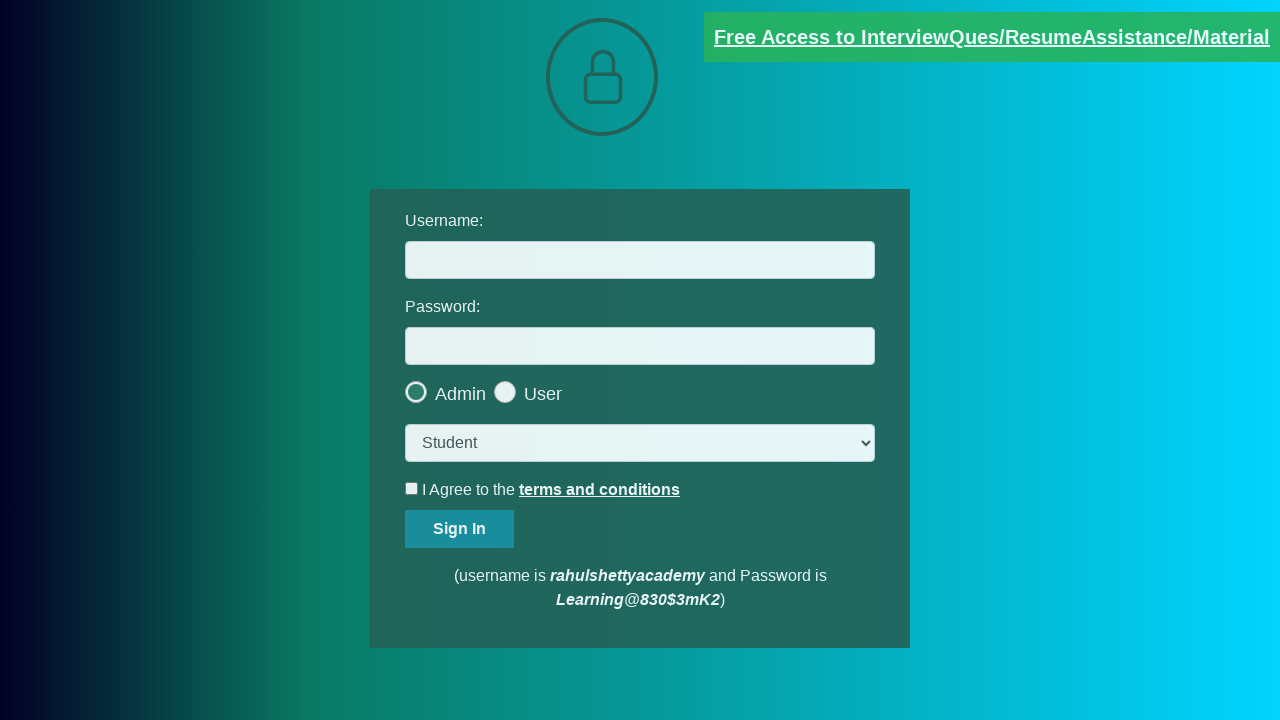

Closed new window and returned to main window
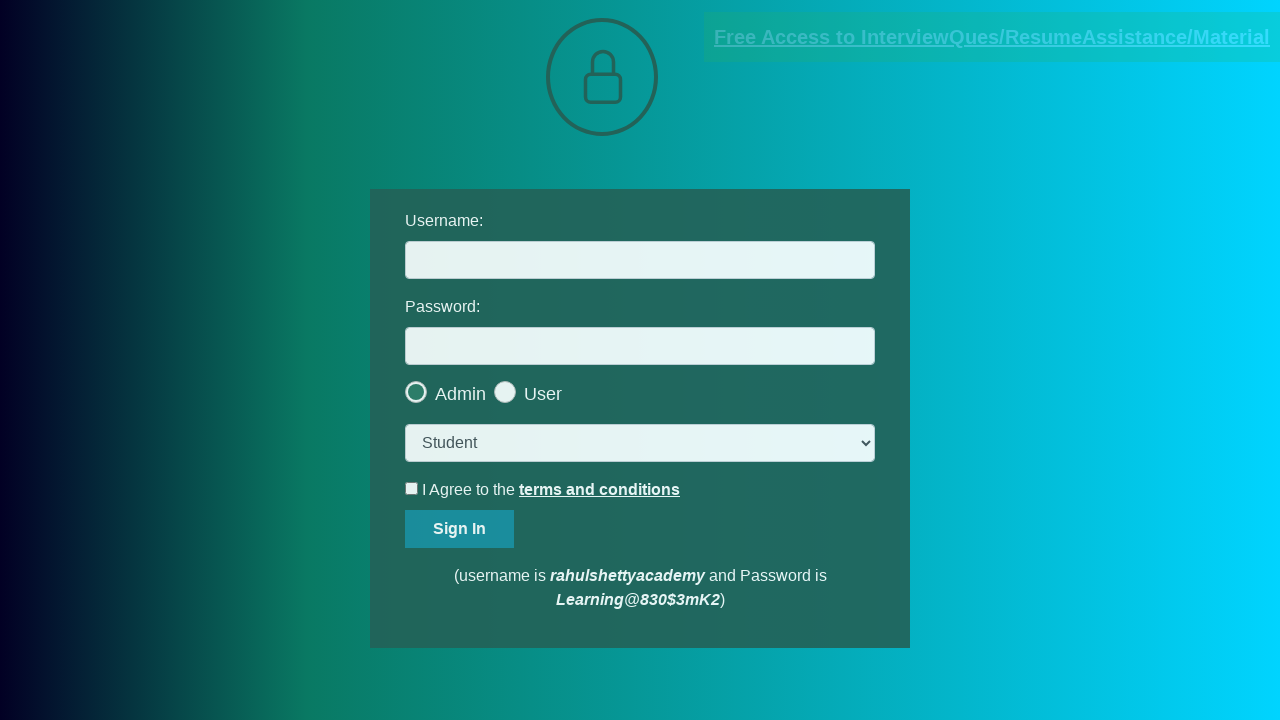

Filled username field with extracted value: mentor@rahulshettyacademy.com on #username
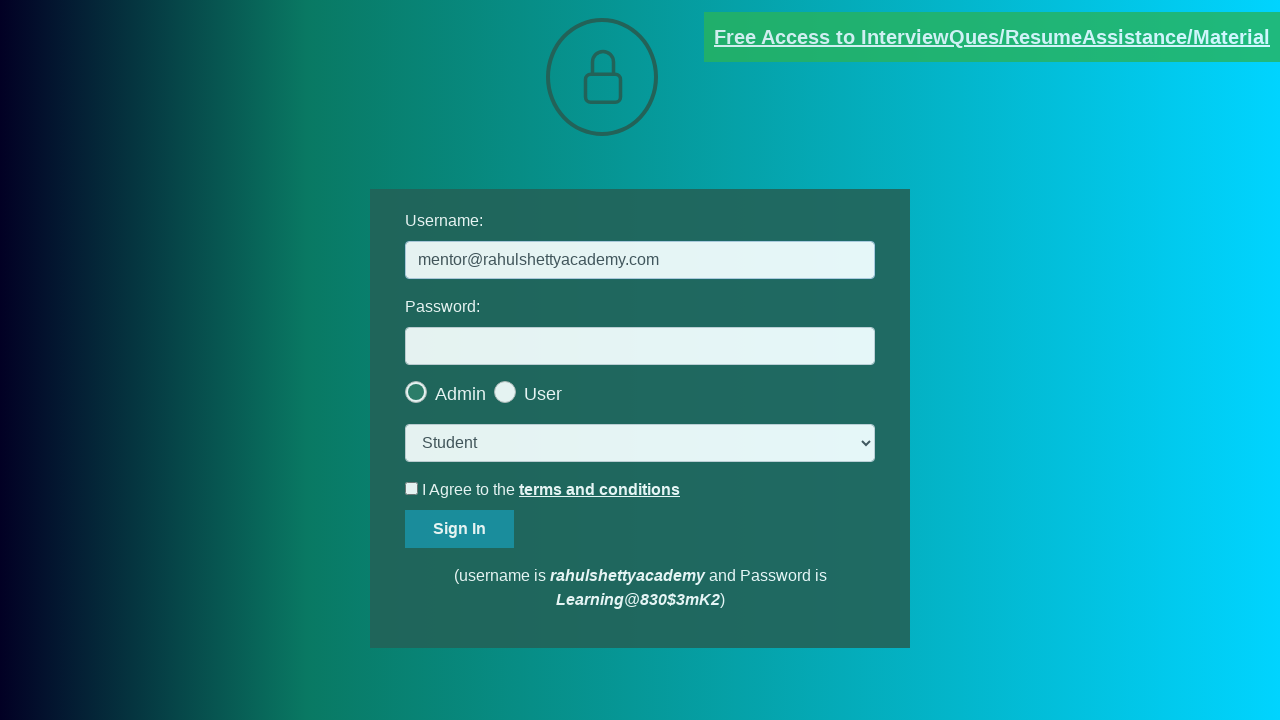

Filled password field with 'password12' on #password
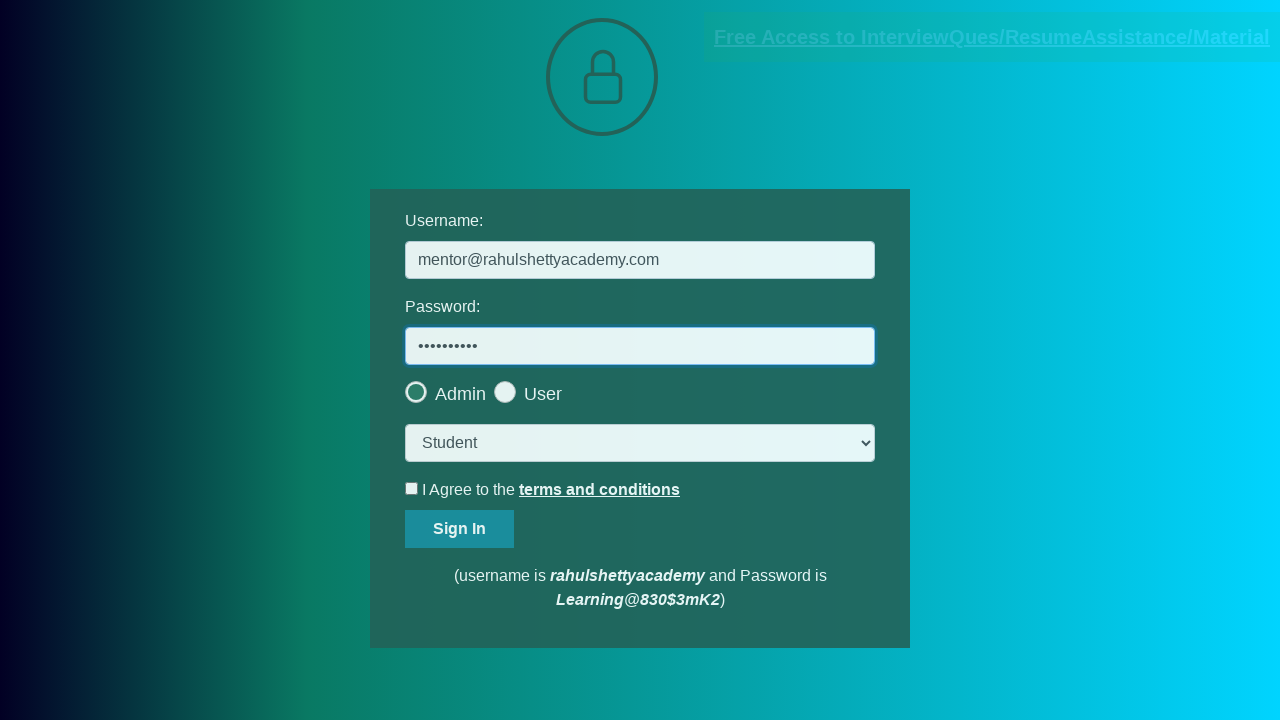

Clicked sign in button at (460, 529) on input[name='signin']
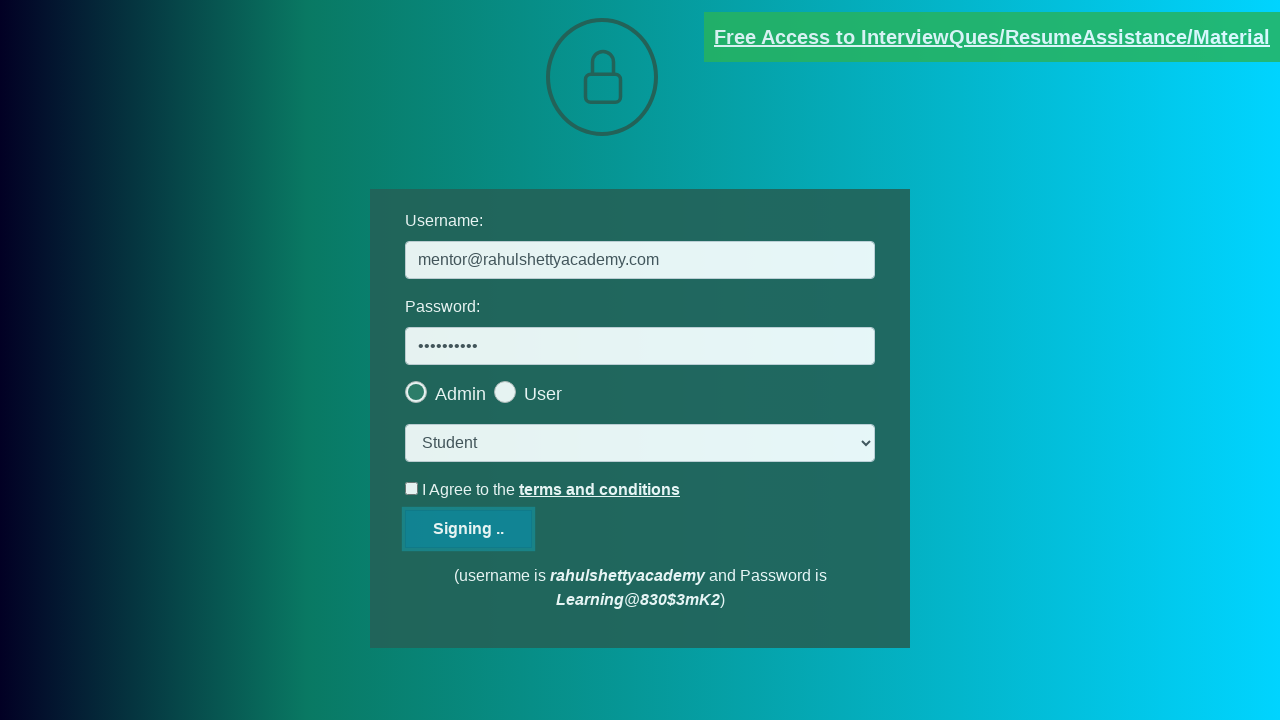

Error alert message appeared on page
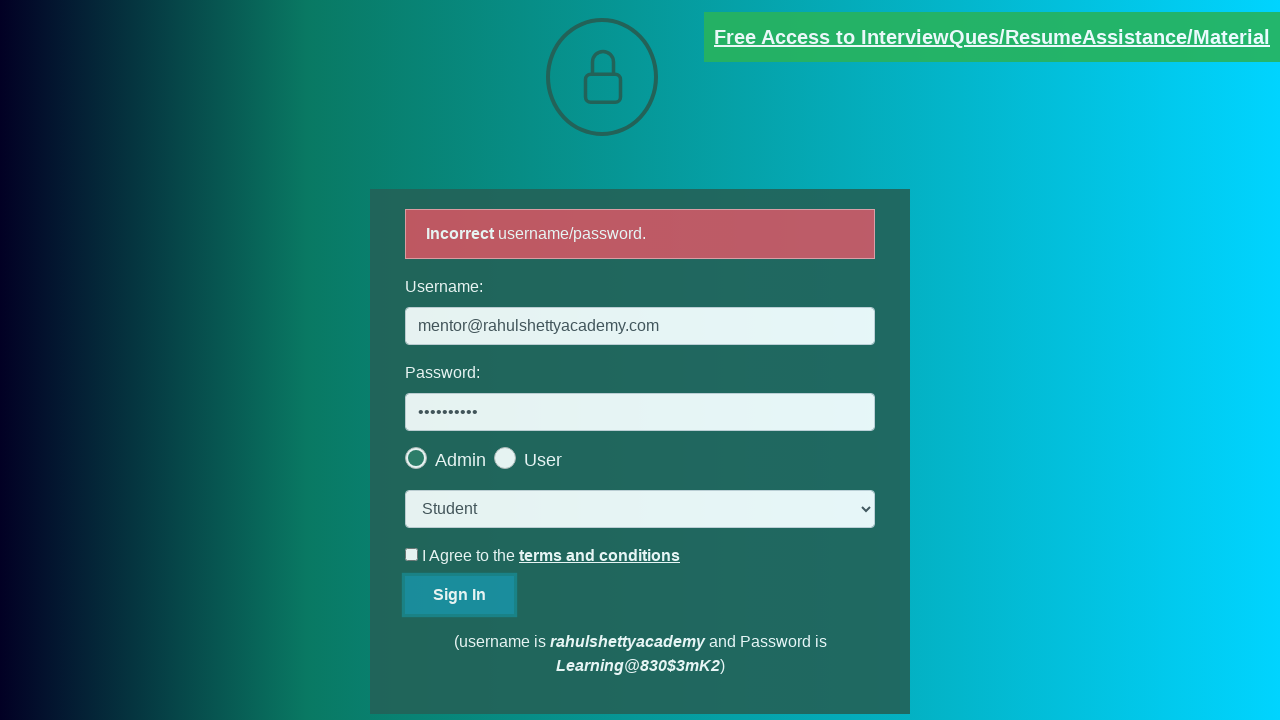

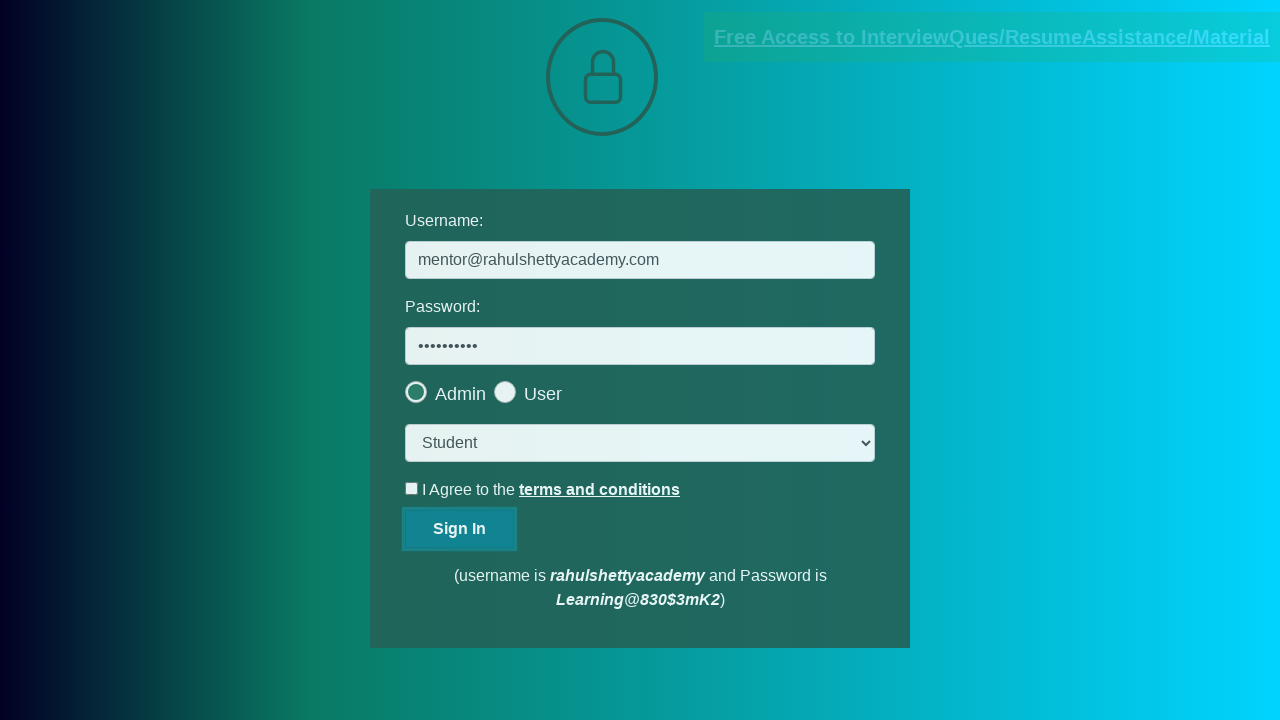